Tests finding a link by calculated text (based on mathematical formula), clicking it, then filling out a personal information form with first name, last name, city, and country fields, and submitting.

Starting URL: http://suninjuly.github.io/find_link_text

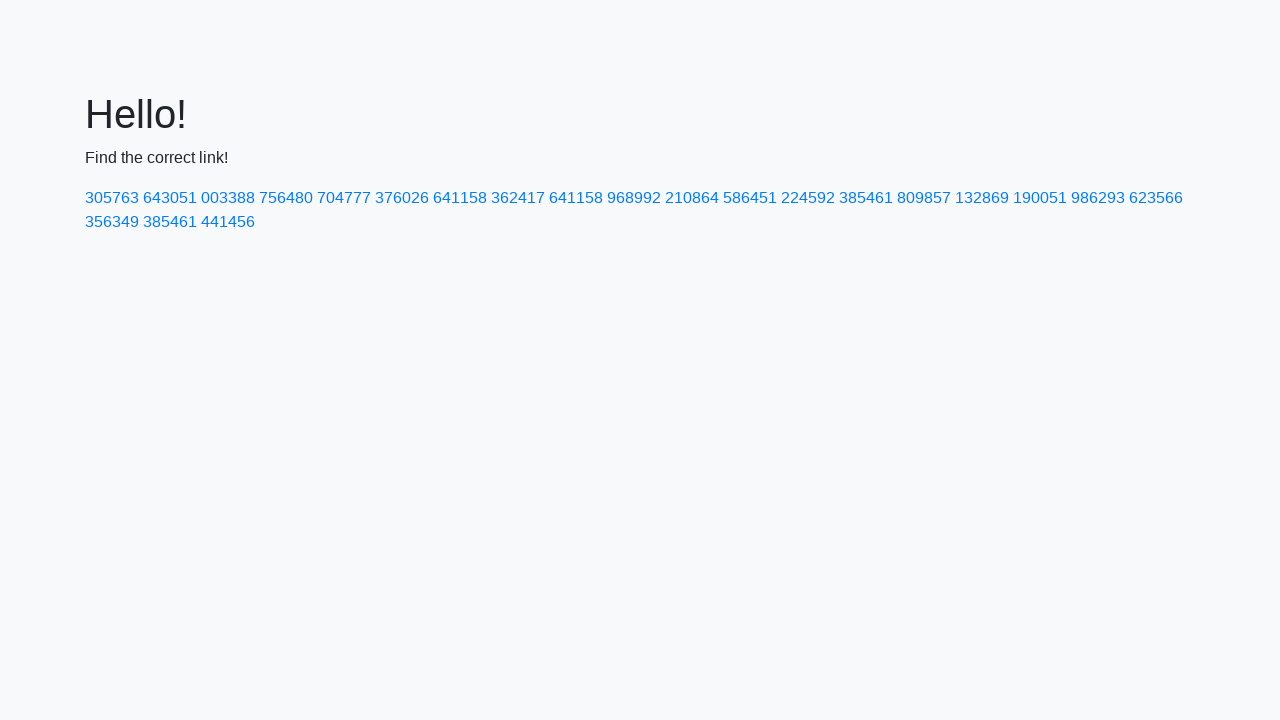

Clicked link with calculated text '224592' at (808, 198) on text=224592
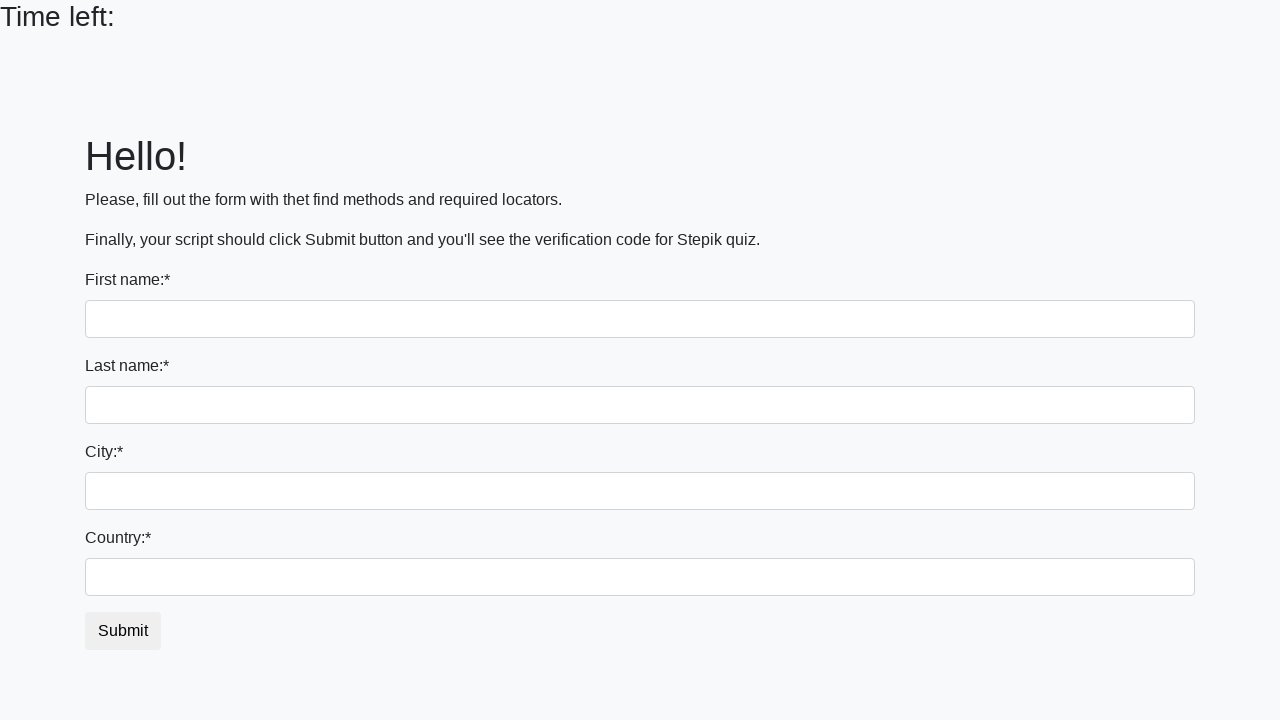

Filled first name field with 'Ivan' on input
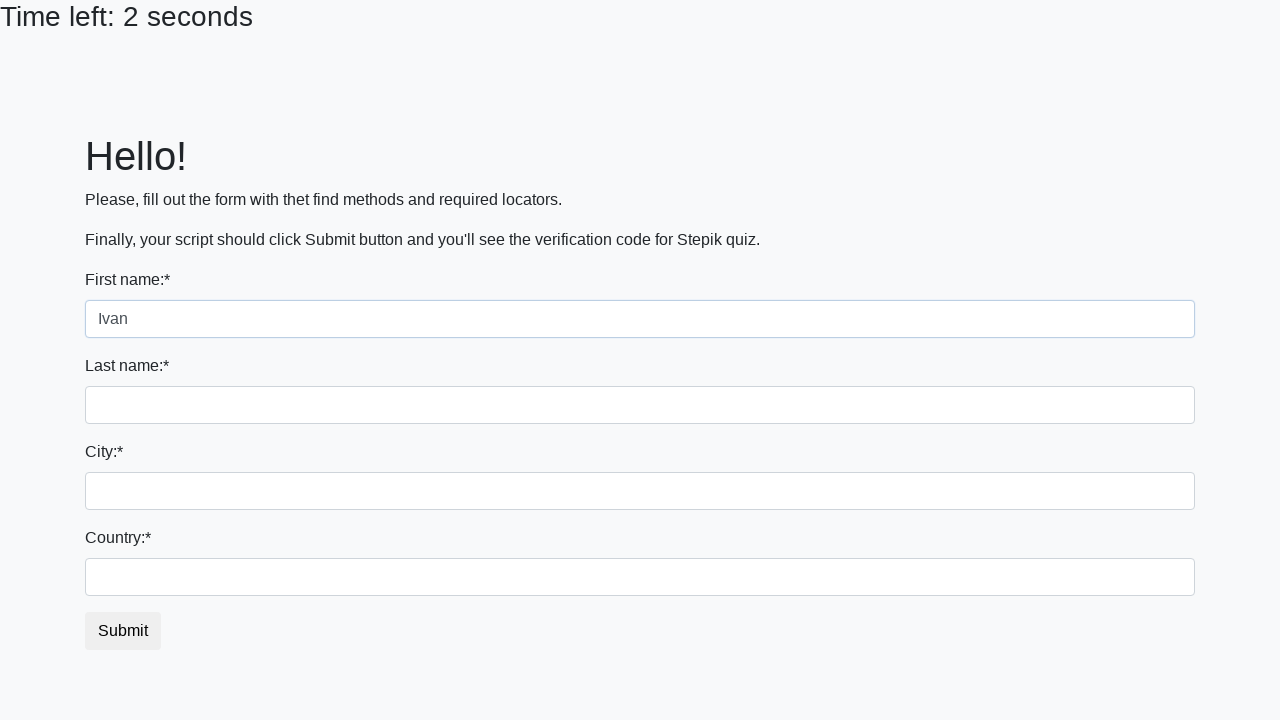

Filled last name field with 'Petrov' on input[name='last_name']
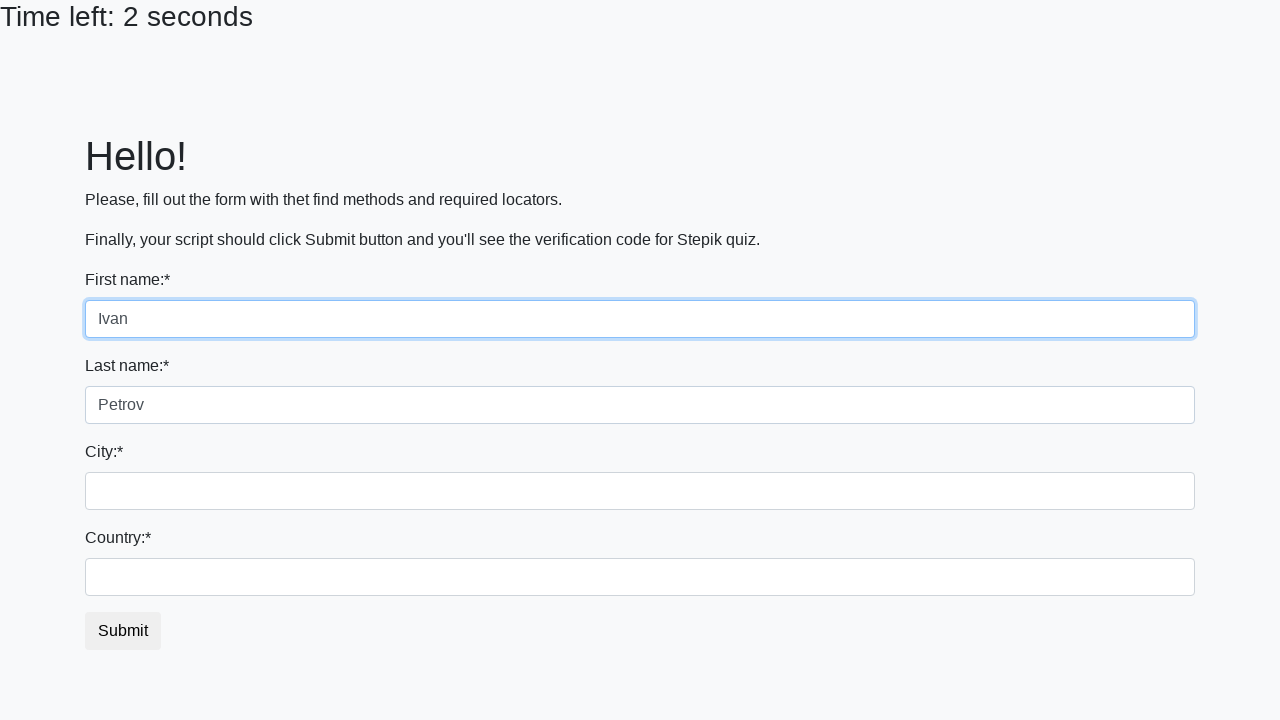

Filled city field with 'Smolensk' on .city
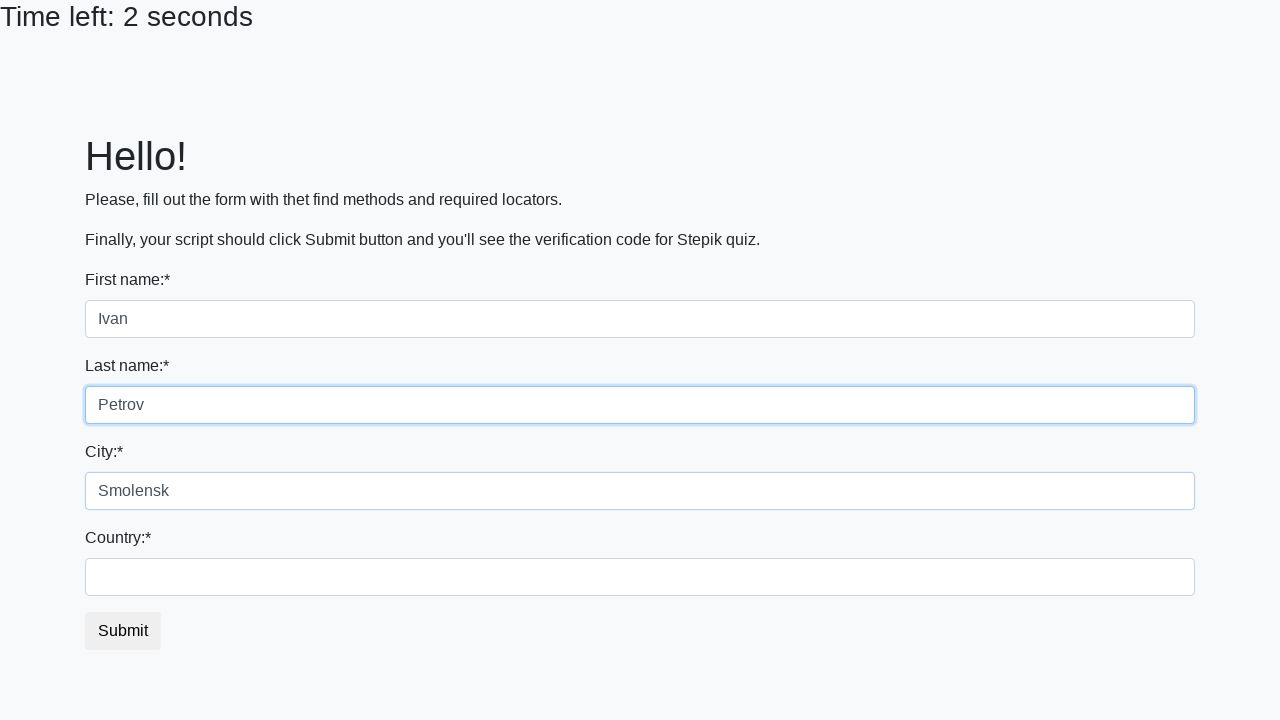

Filled country field with 'Russia' on #country
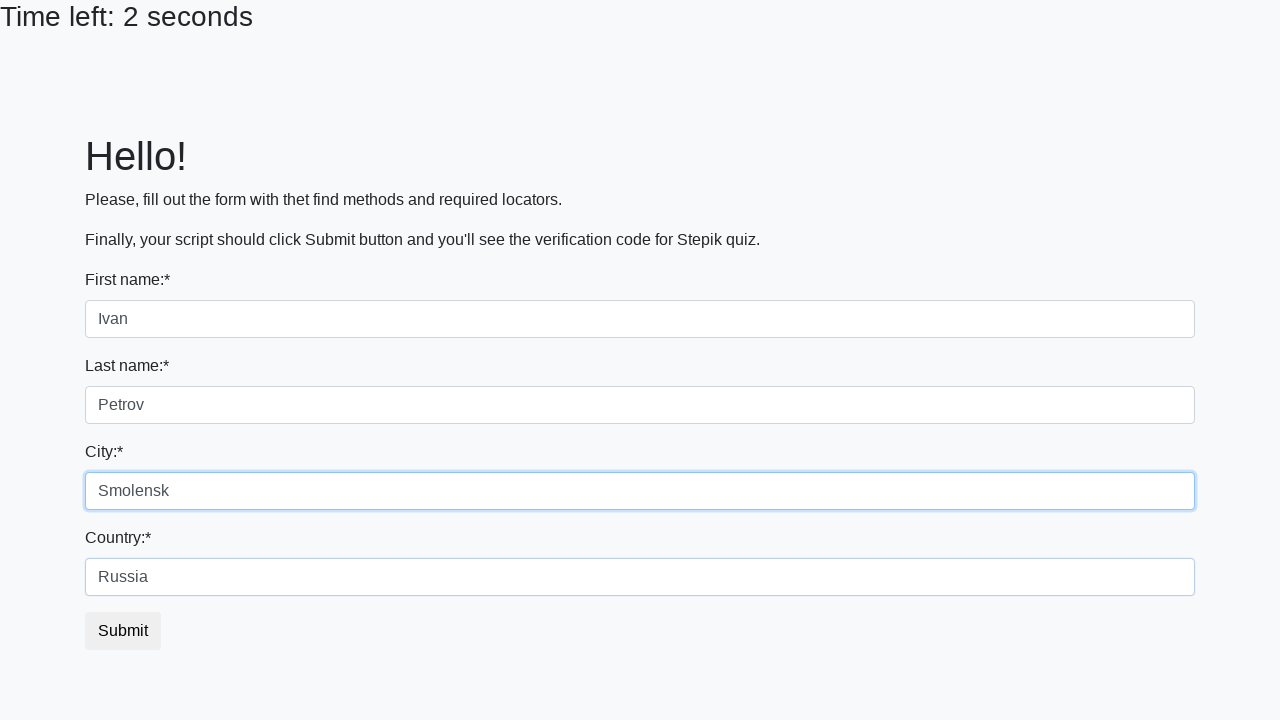

Clicked submit button to complete form at (123, 631) on button.btn
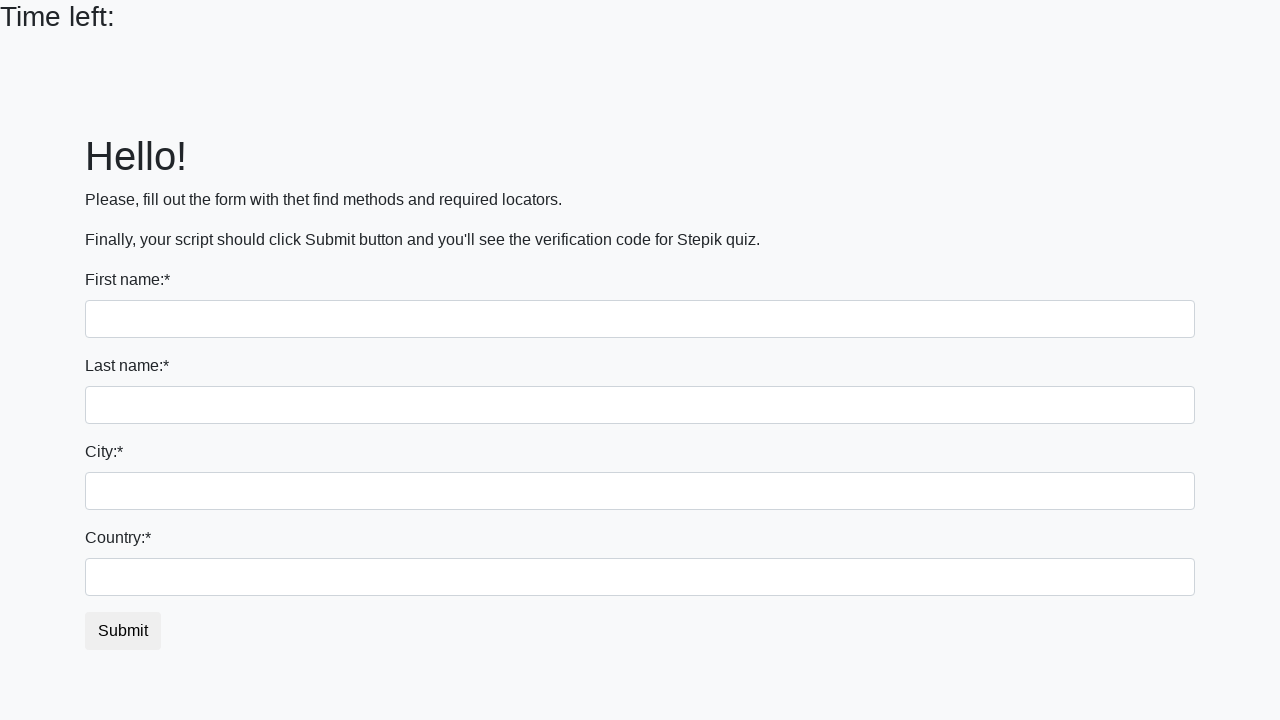

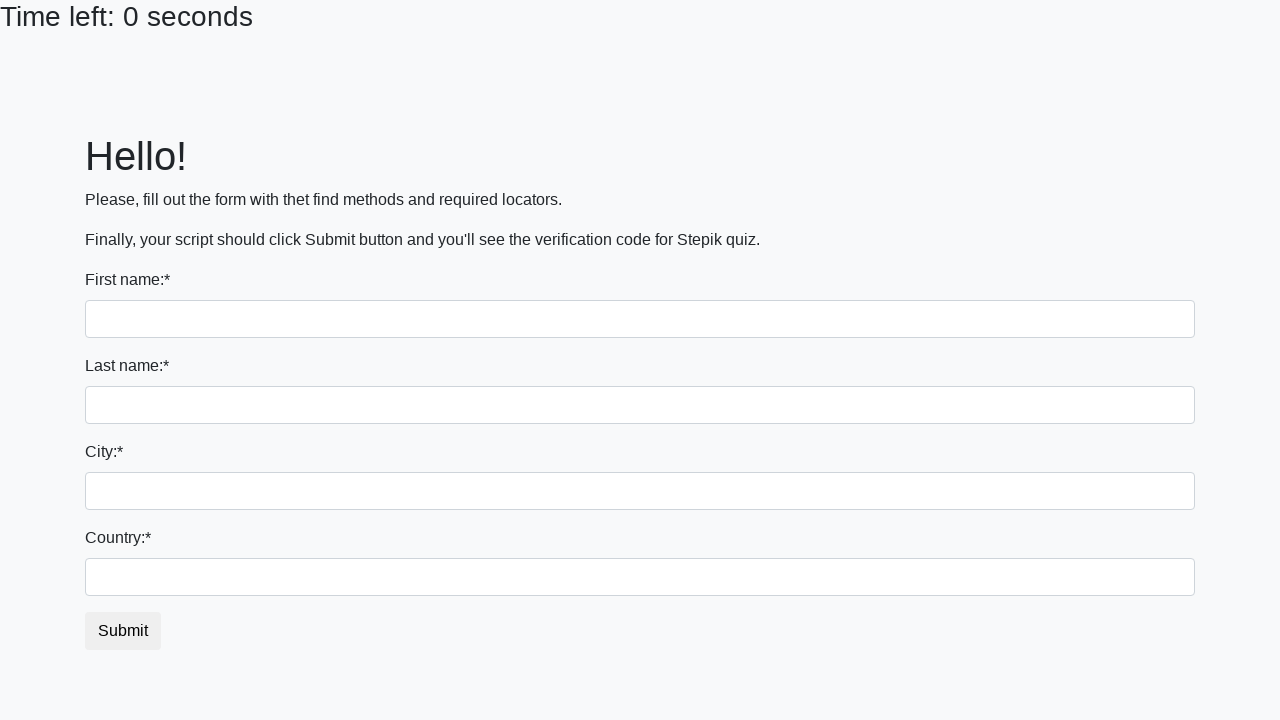